Tests that browser back button works correctly with filters

Starting URL: https://demo.playwright.dev/todomvc

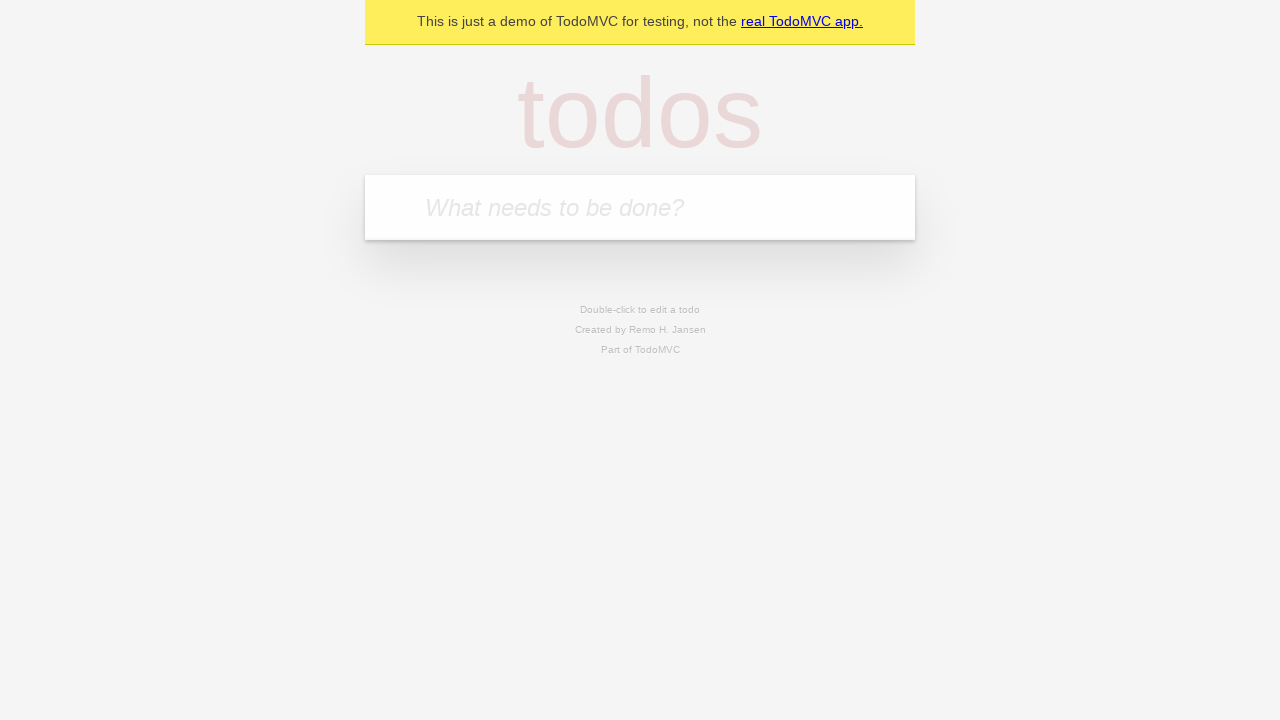

Filled todo input with 'buy some cheese' on internal:attr=[placeholder="What needs to be done?"i]
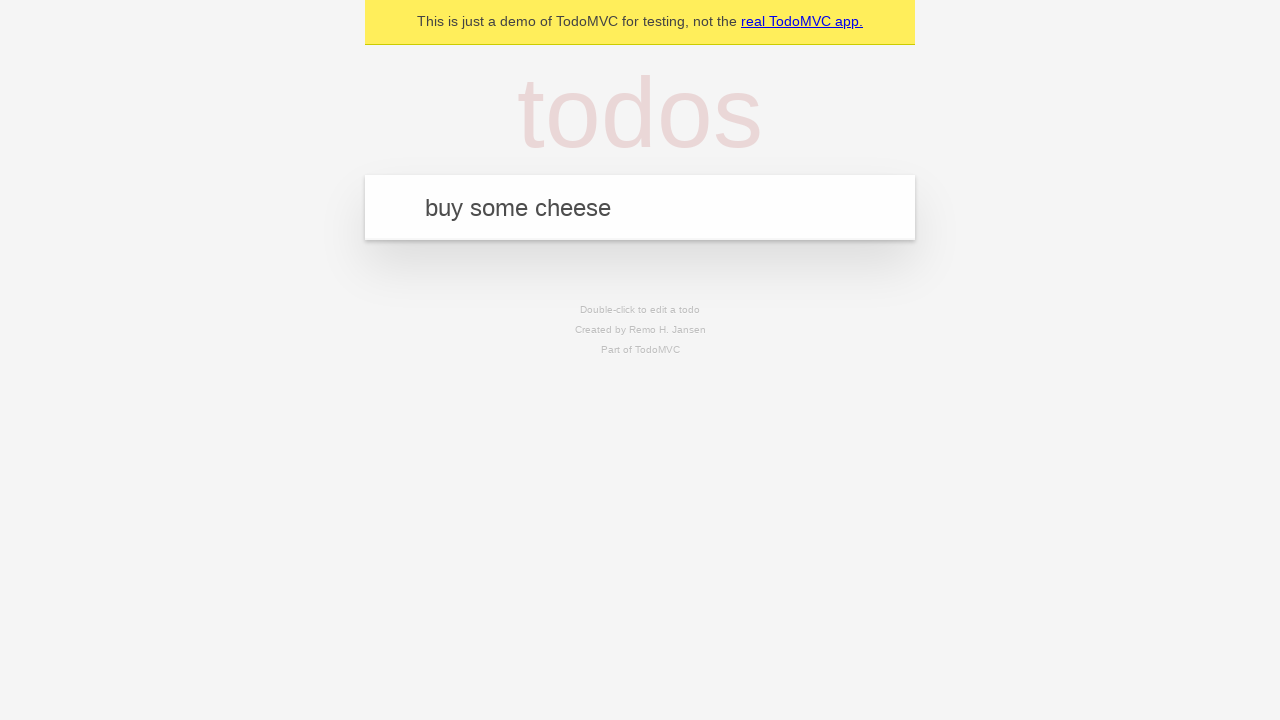

Pressed Enter to add first todo item on internal:attr=[placeholder="What needs to be done?"i]
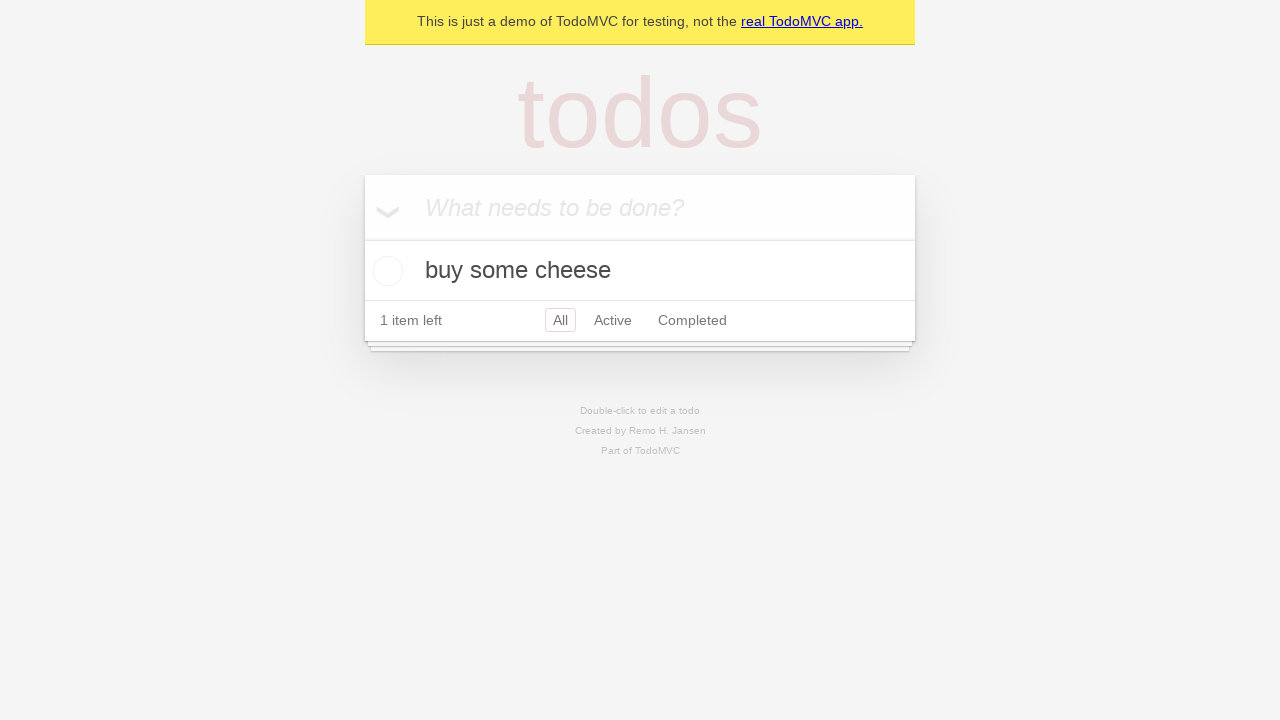

Filled todo input with 'feed the cat' on internal:attr=[placeholder="What needs to be done?"i]
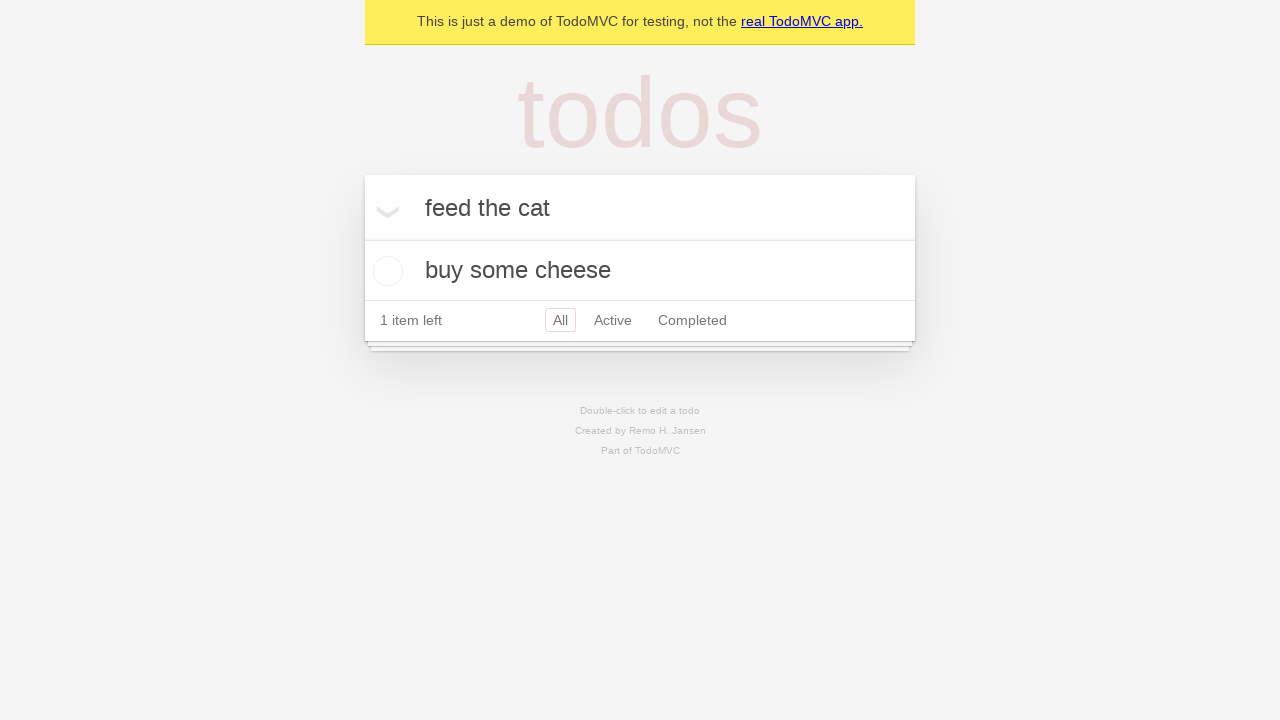

Pressed Enter to add second todo item on internal:attr=[placeholder="What needs to be done?"i]
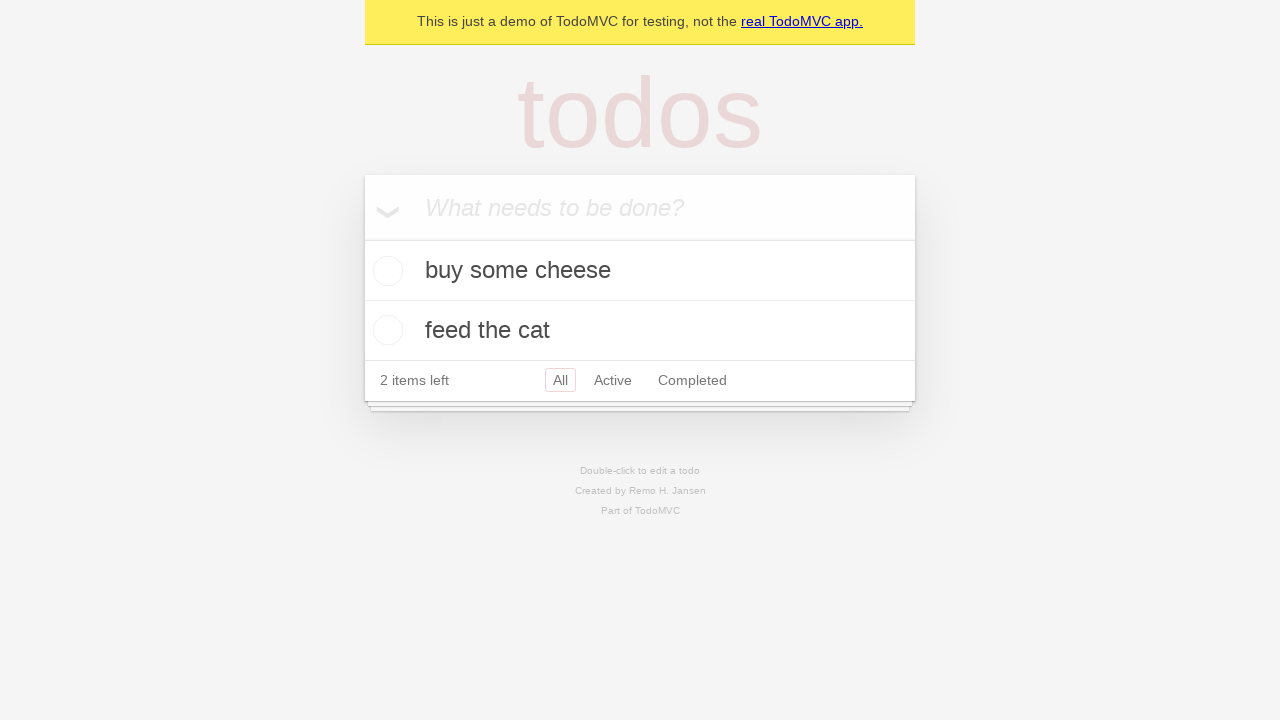

Filled todo input with 'book a doctors appointment' on internal:attr=[placeholder="What needs to be done?"i]
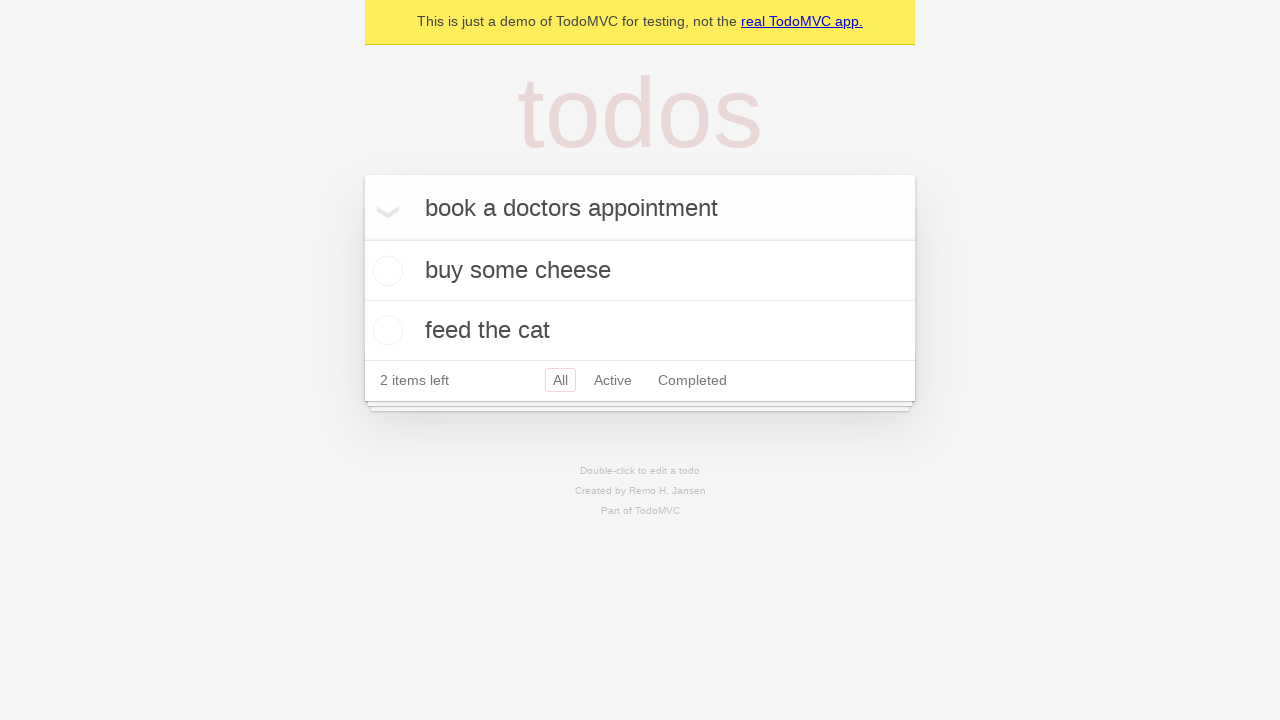

Pressed Enter to add third todo item on internal:attr=[placeholder="What needs to be done?"i]
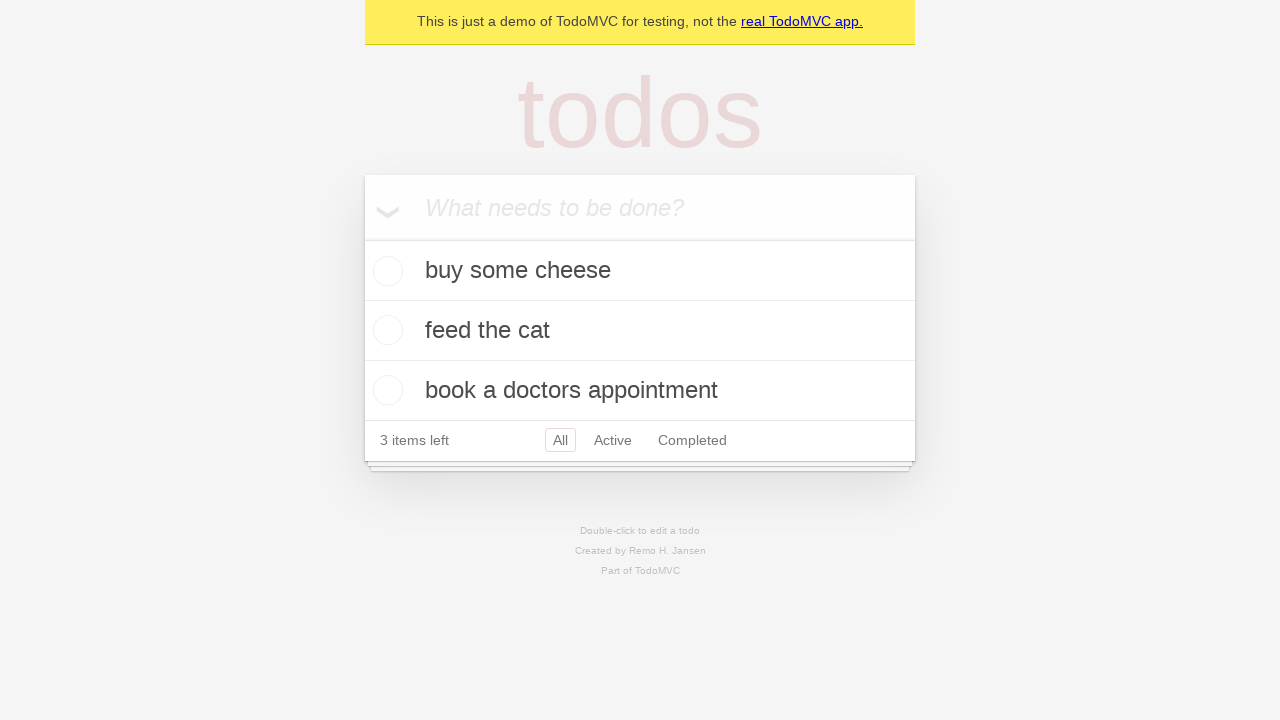

Checked the second todo item (feed the cat) at (385, 330) on internal:testid=[data-testid="todo-item"s] >> nth=1 >> internal:role=checkbox
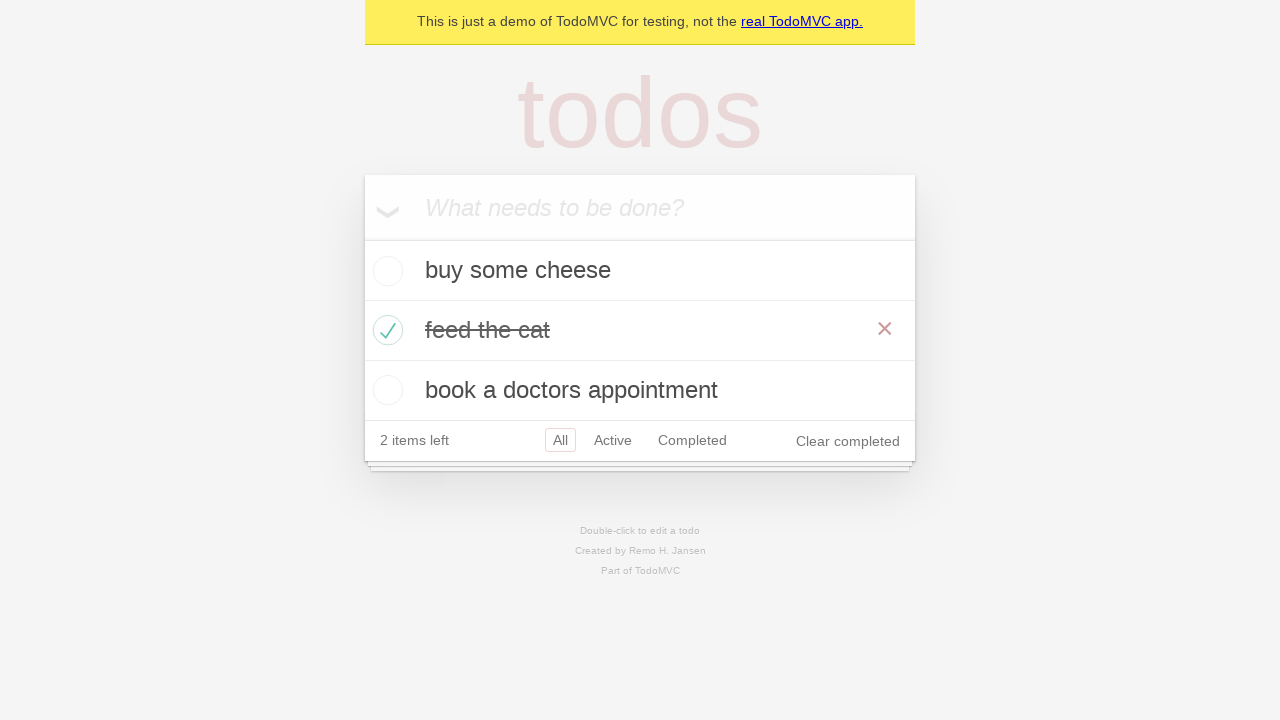

Clicked 'All' filter at (560, 440) on internal:role=link[name="All"i]
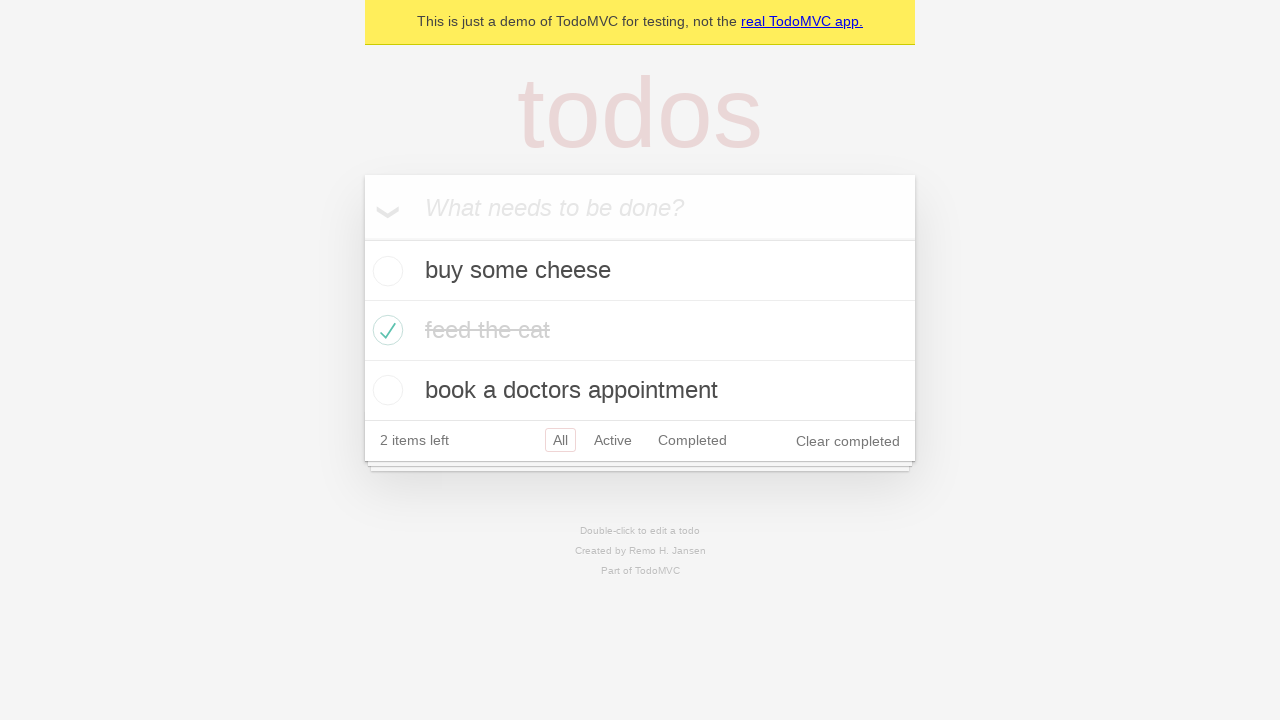

Clicked 'Active' filter at (613, 440) on internal:role=link[name="Active"i]
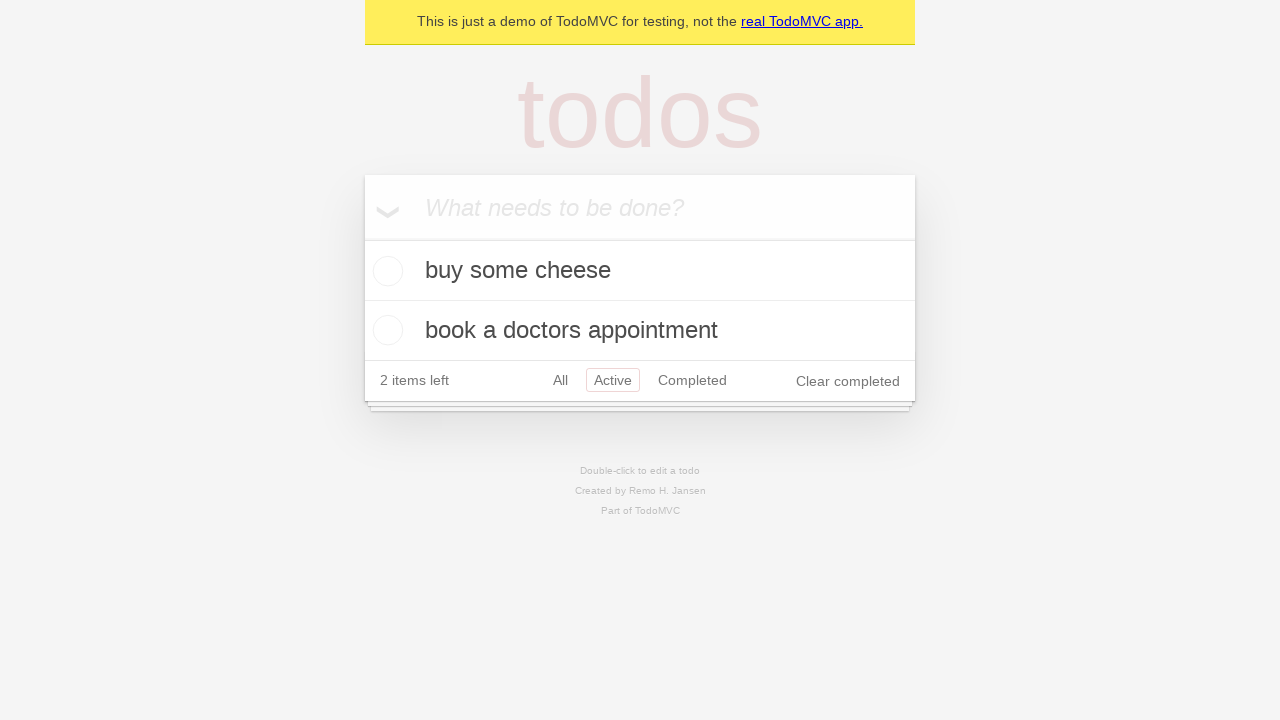

Clicked 'Completed' filter at (692, 380) on internal:role=link[name="Completed"i]
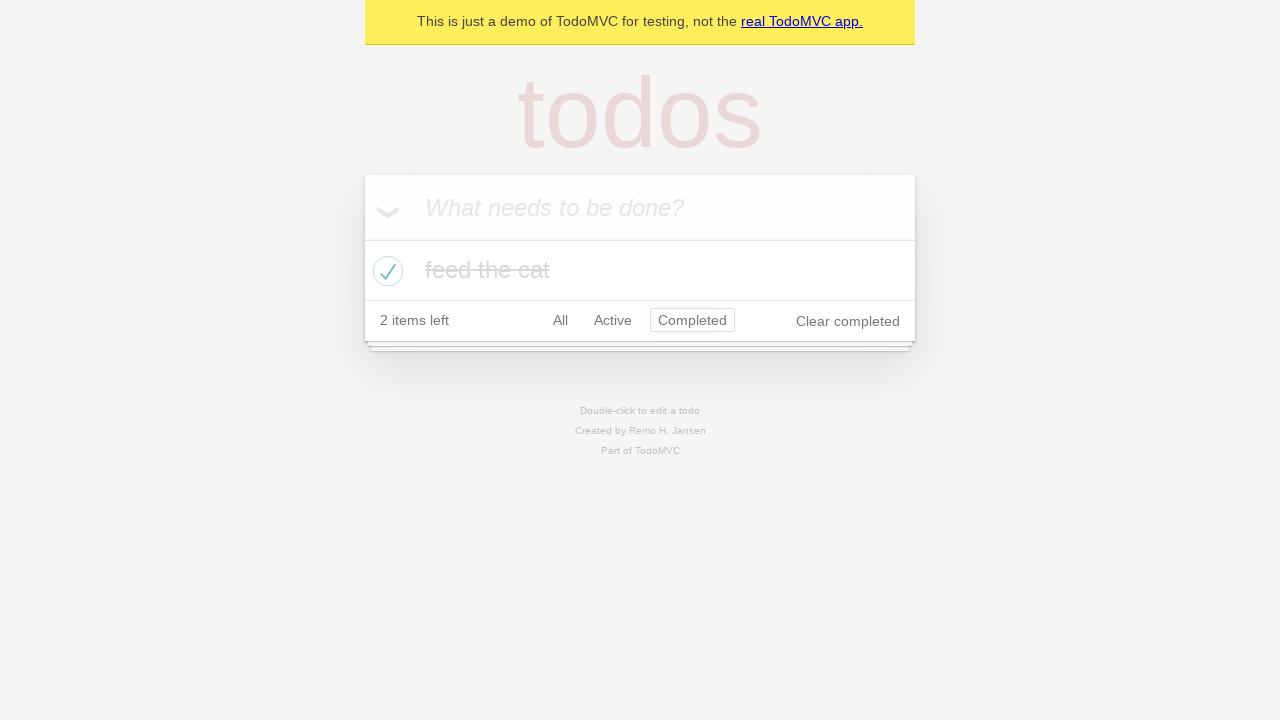

Navigated back once (from Completed to Active filter)
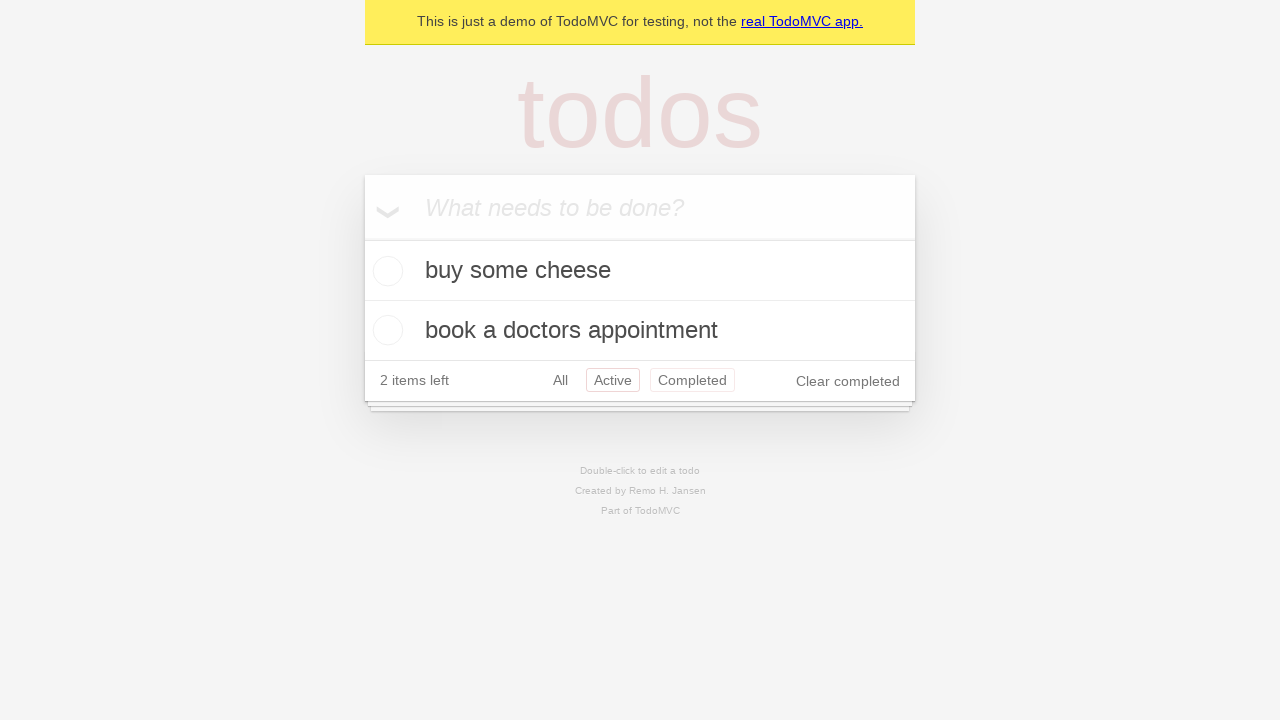

Navigated back again (from Active to All filter)
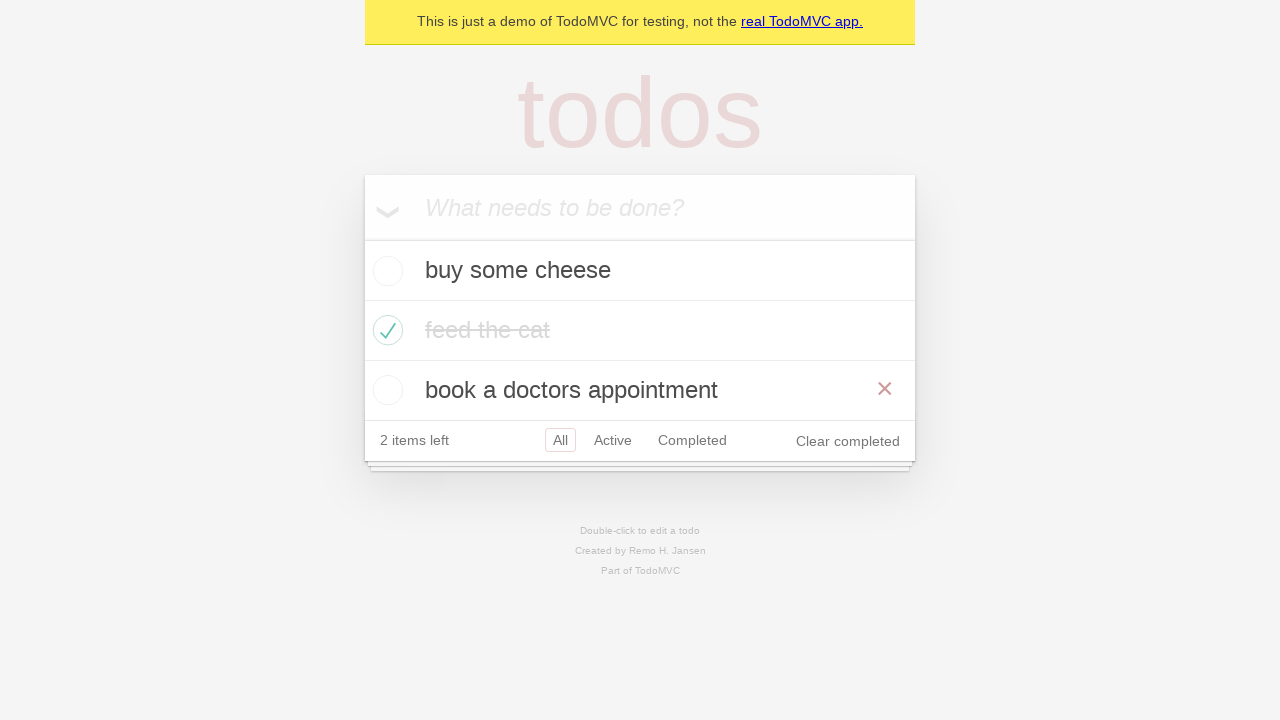

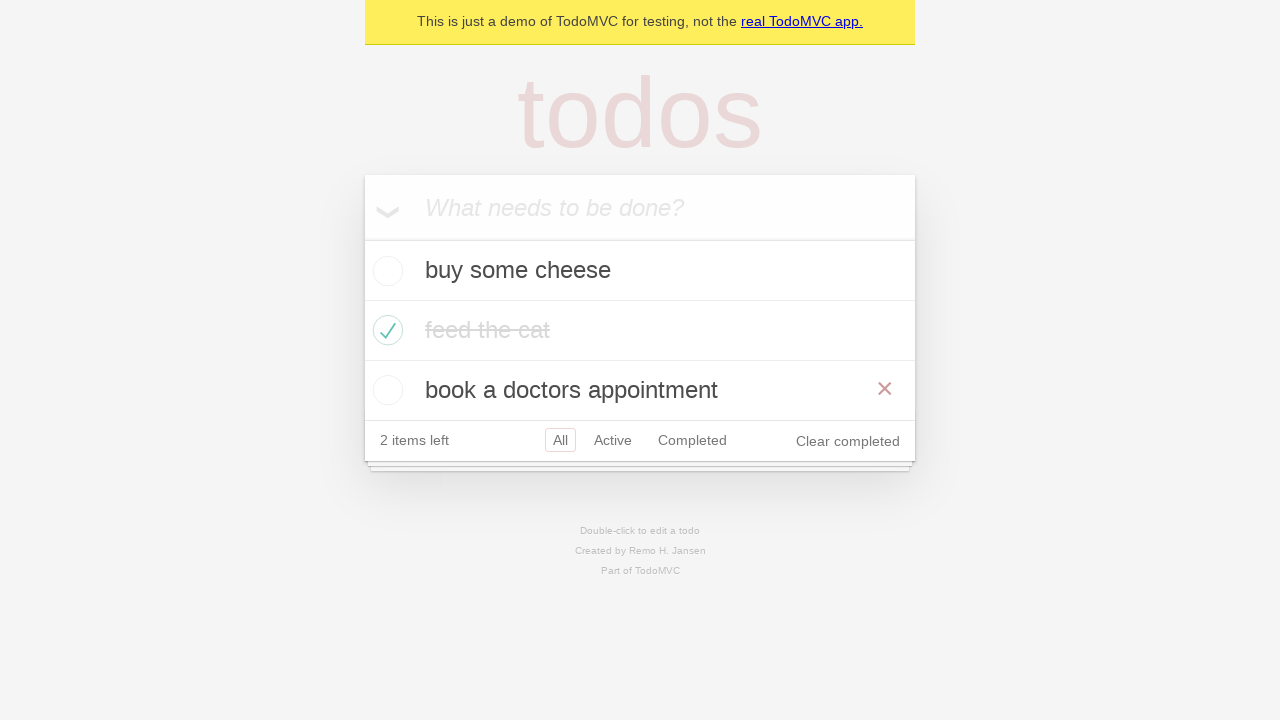